Tests API call links that return different HTTP status codes

Starting URL: https://demoqa.com/links

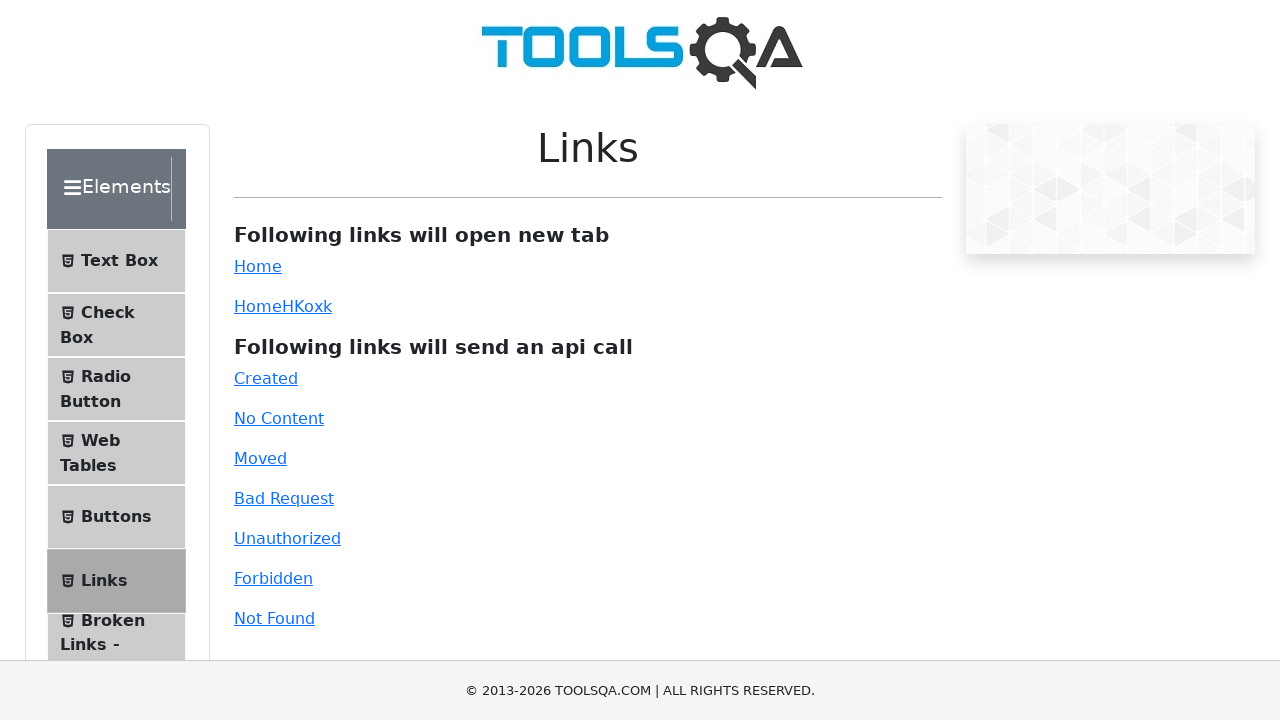

Clicked on Created link to trigger 201 HTTP status code at (266, 378) on #created
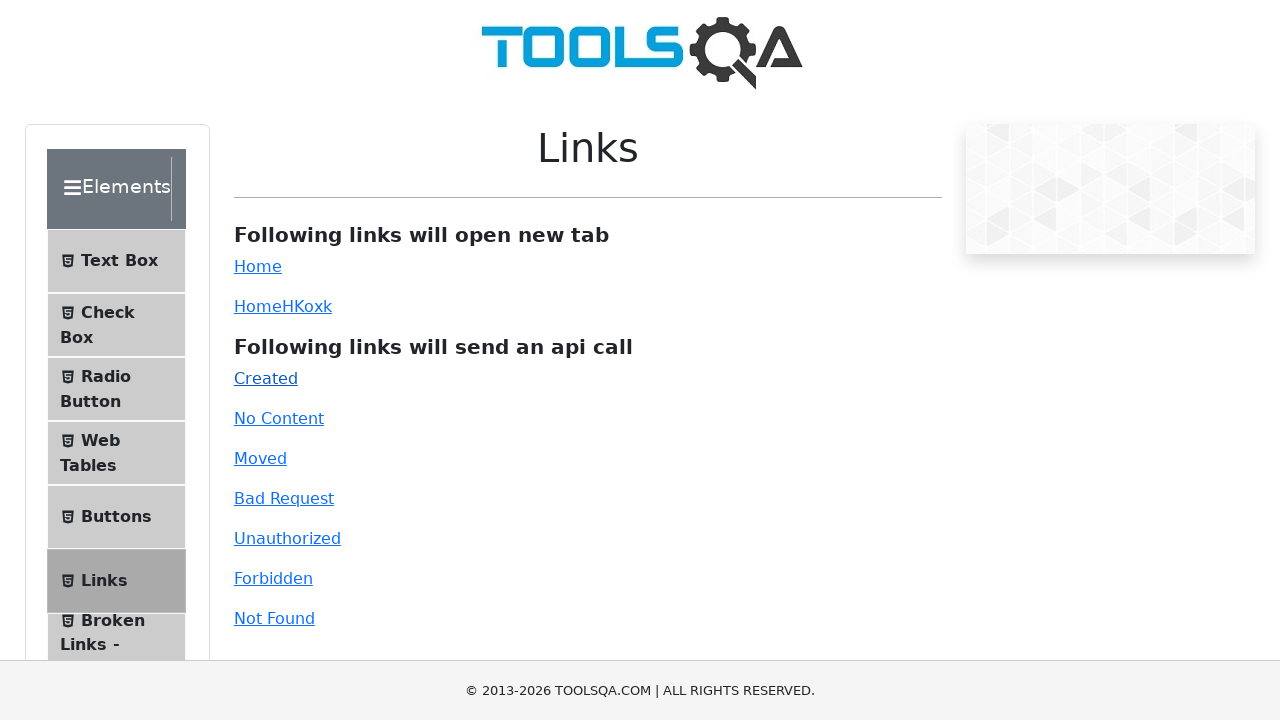

Response message element loaded after API call
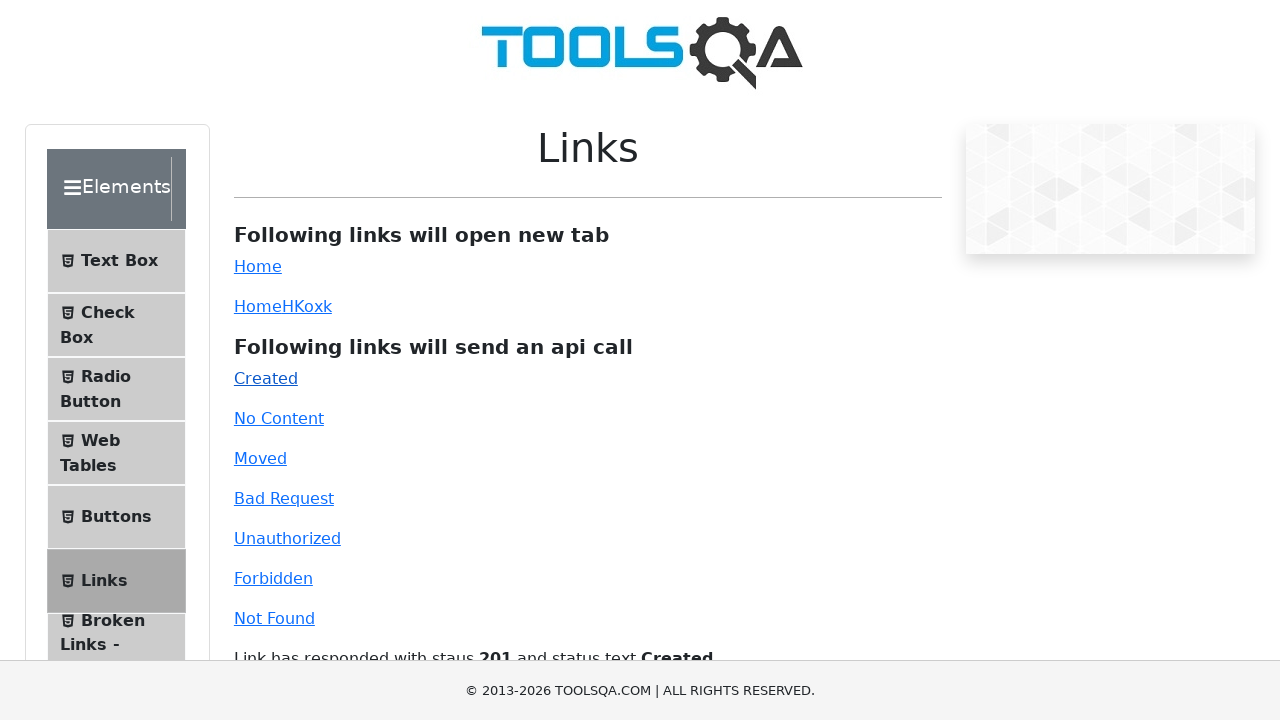

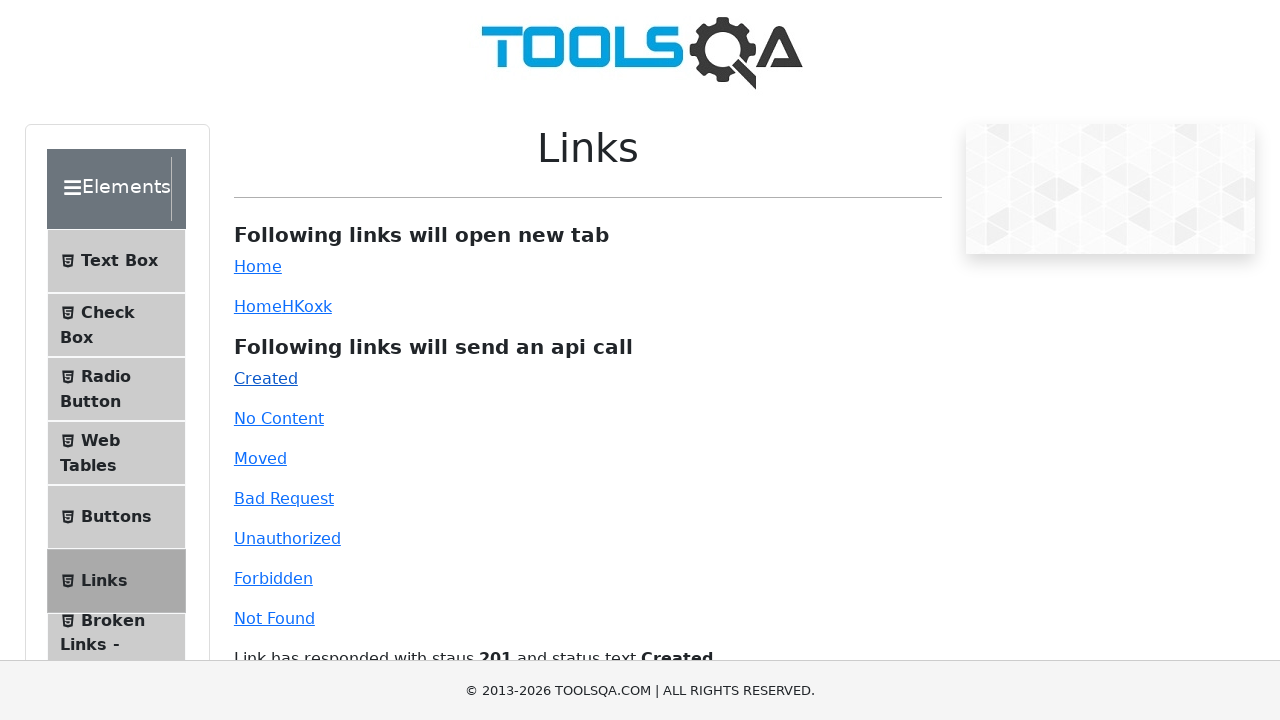